Navigates to laptop category and verifies the Add to Cart button is displayed on a product page

Starting URL: https://www.demoblaze.com

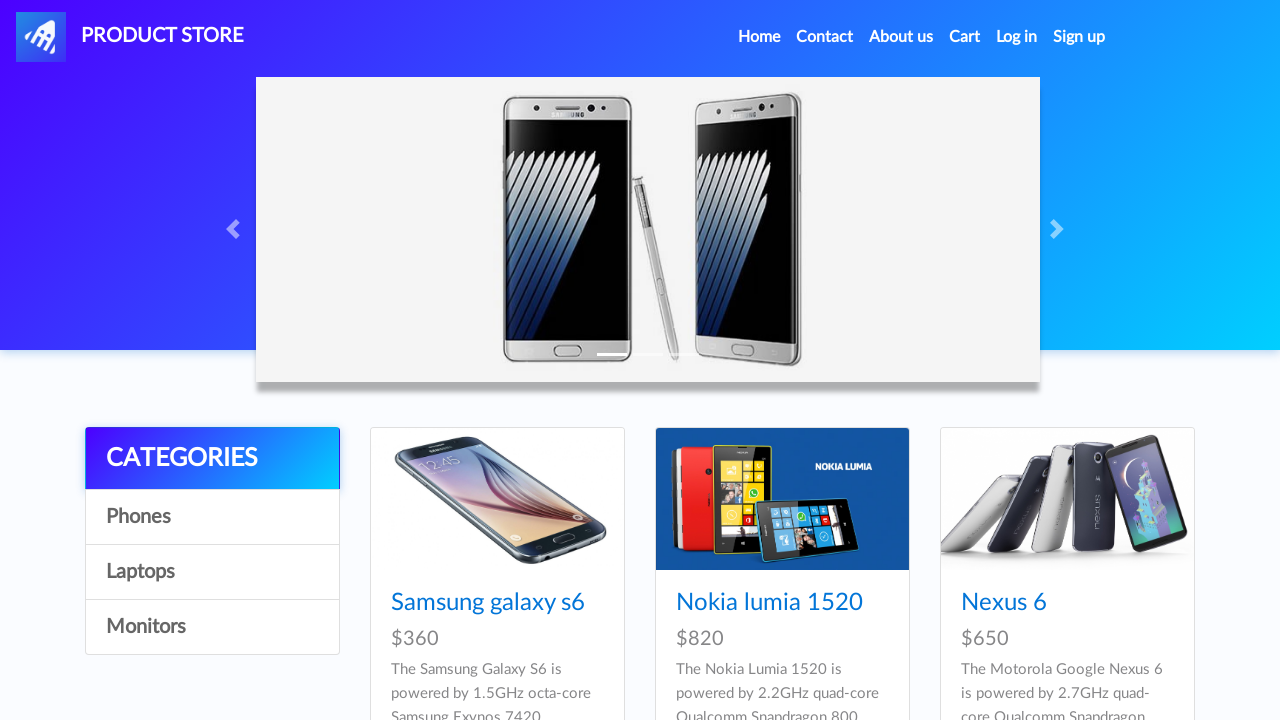

Clicked on Laptops category (4th item in list group) at (212, 627) on div.list-group a:nth-child(4)
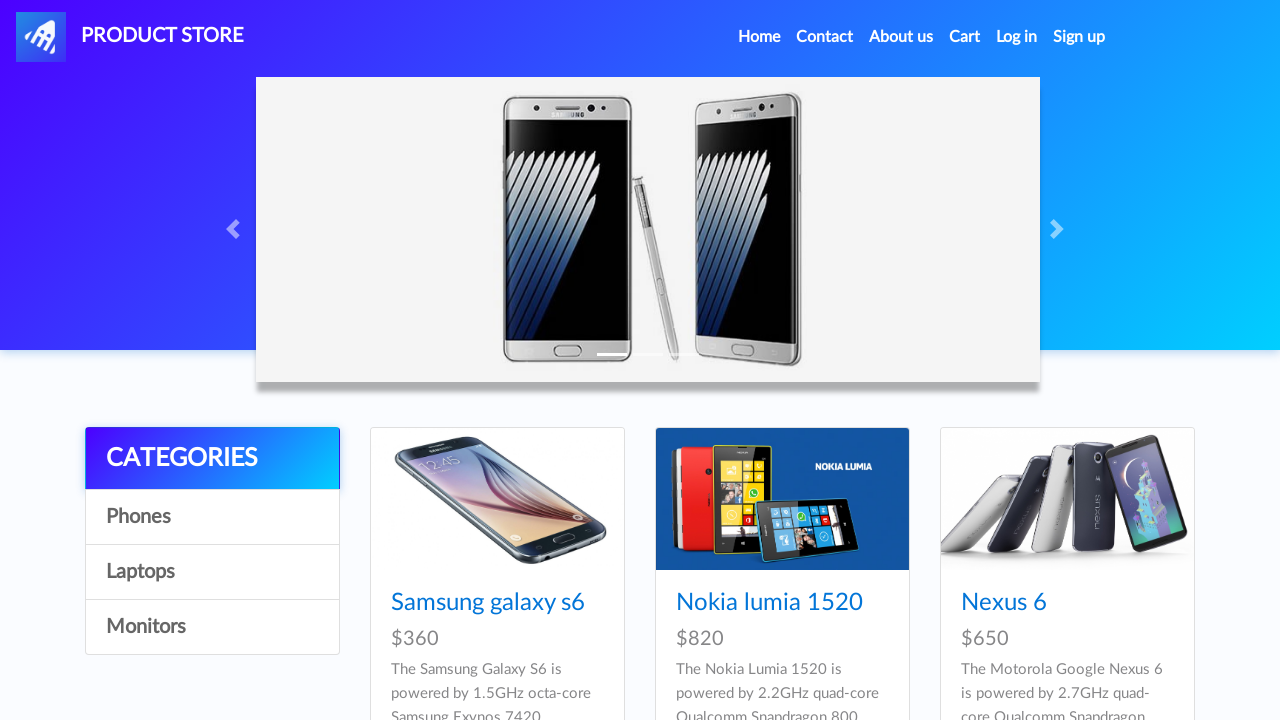

Waited for Sony VAIO i7 product to load
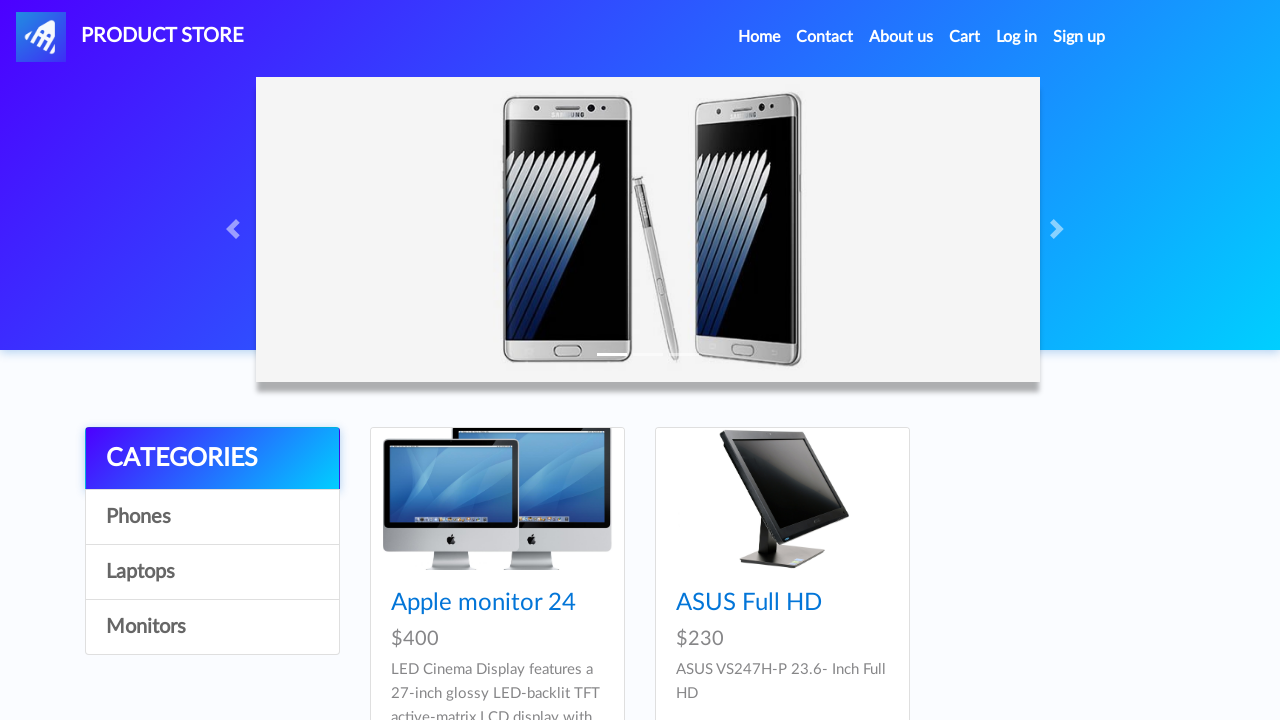

Clicked on Sony VAIO i7 product at (484, 603) on div.card-block h4 a[href='prod.html?idp_=10']
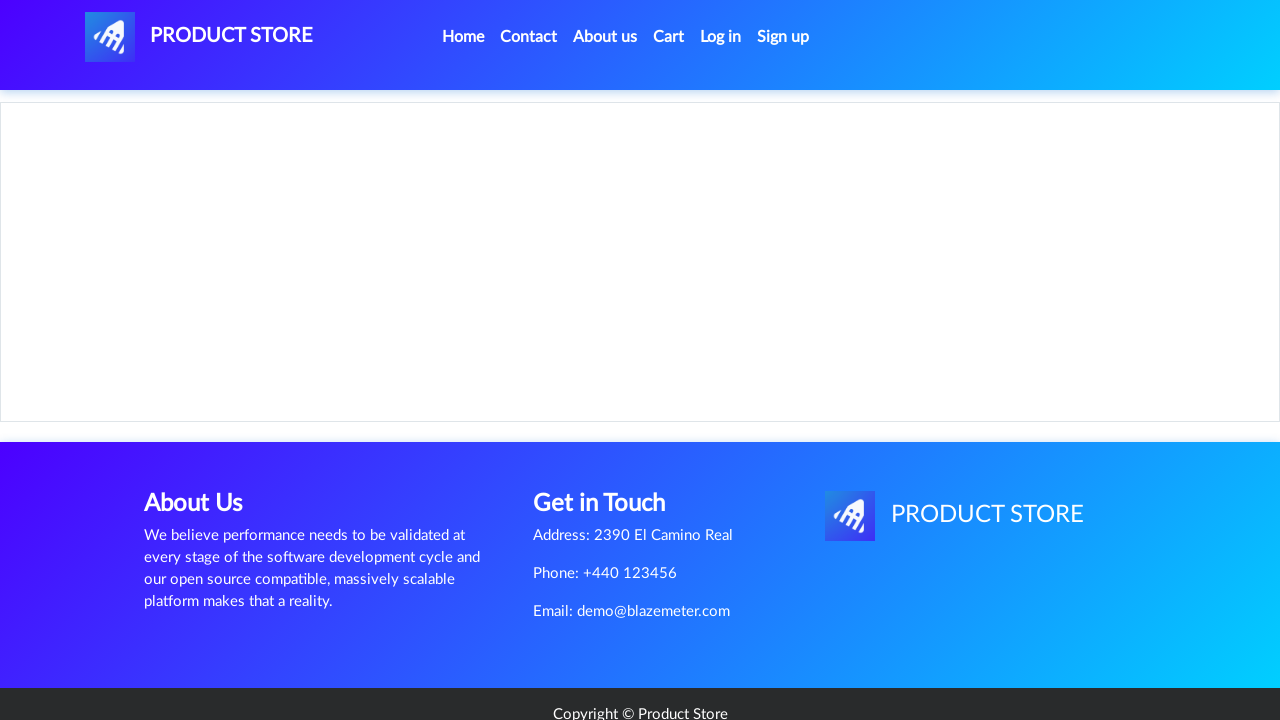

Verified Add to Cart button is displayed on product page
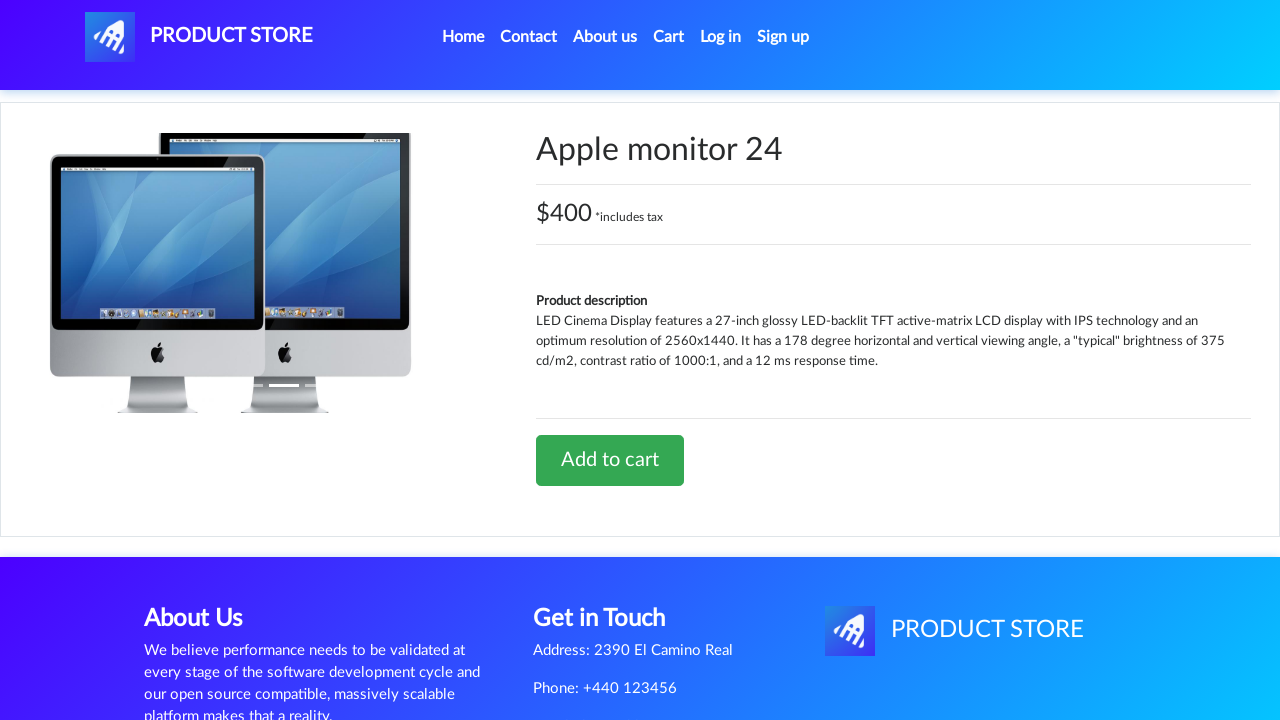

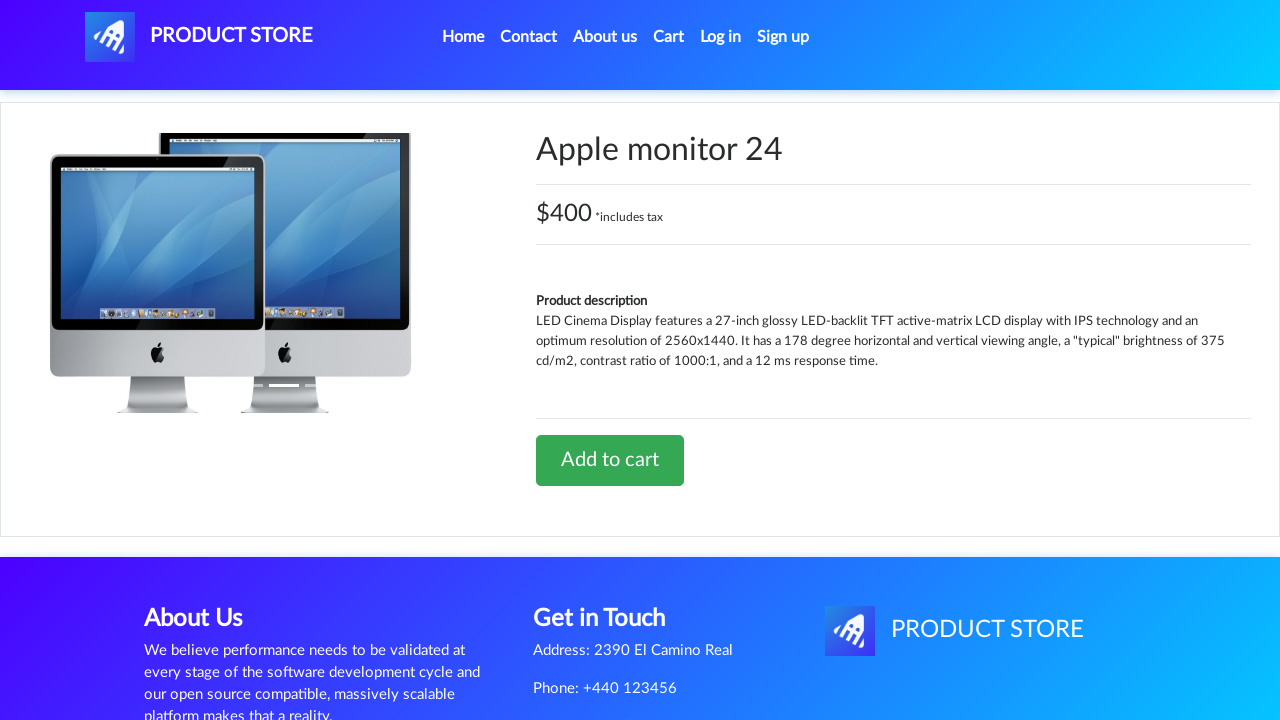